Tests highlighting an element on a webpage by applying a red dashed border style via JavaScript, waiting 3 seconds, then reverting the style back to original.

Starting URL: http://the-internet.herokuapp.com/large

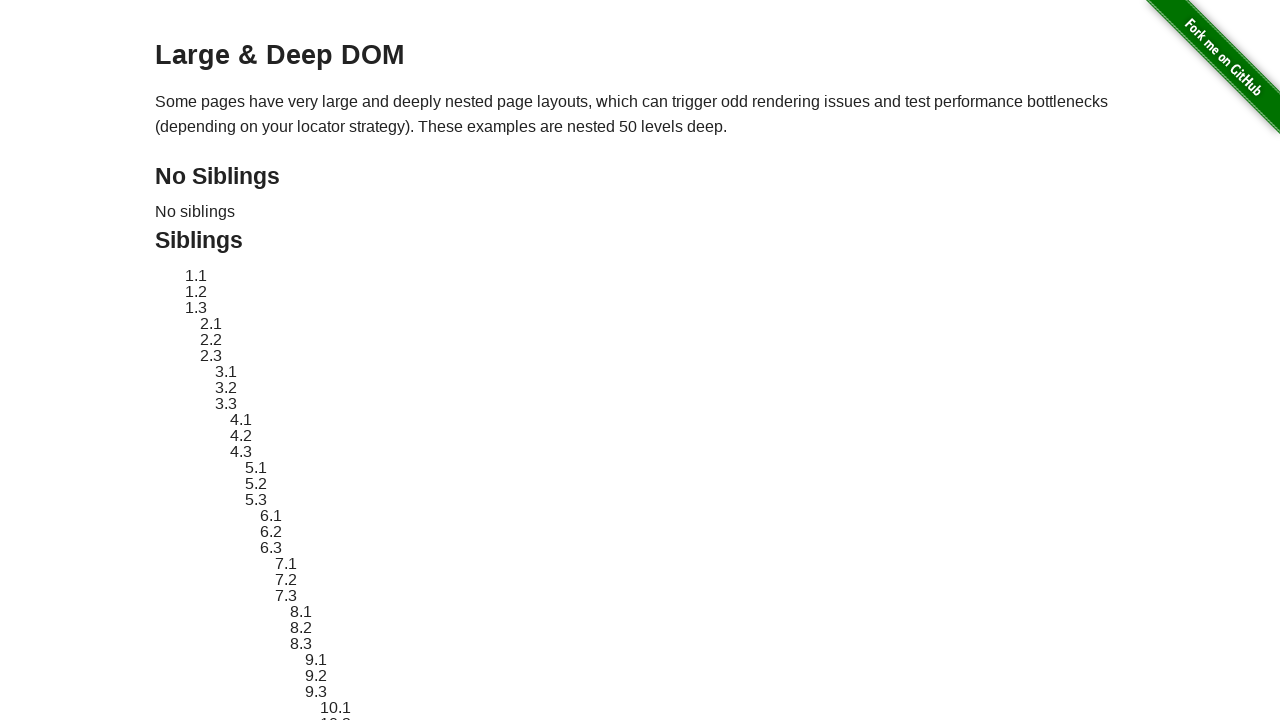

Located element with ID 'sibling-2.3' on the page
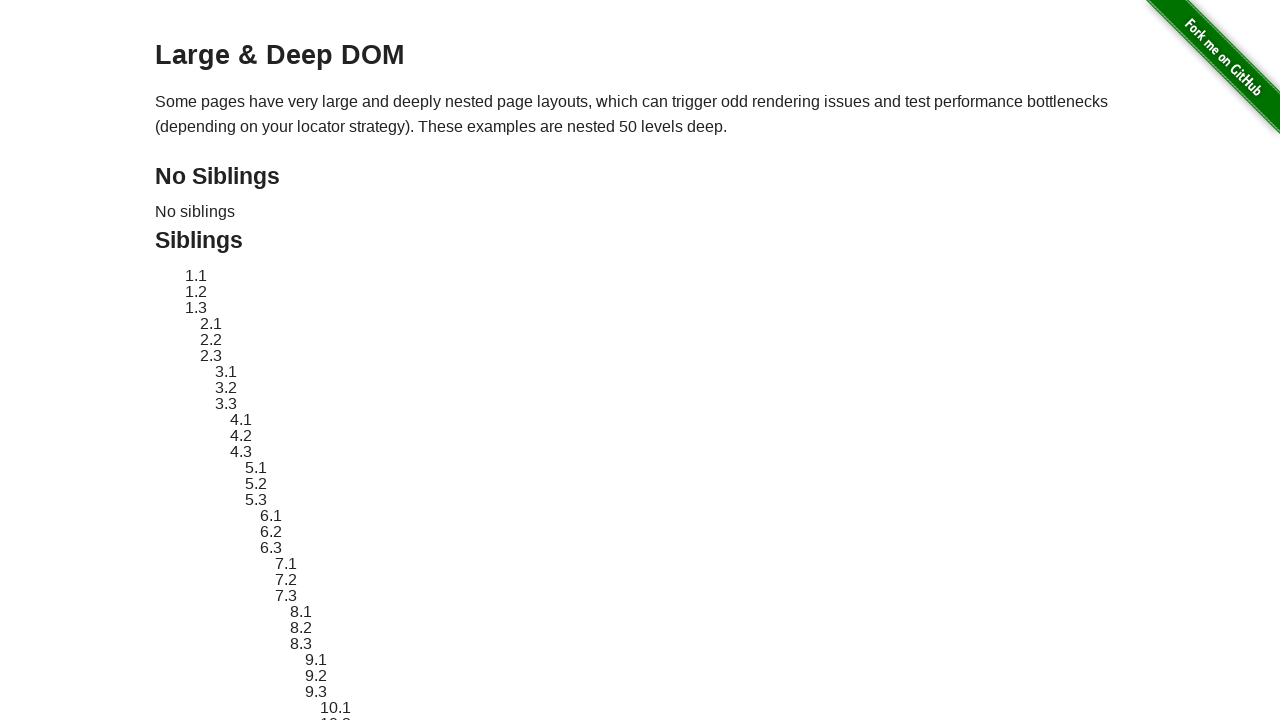

Retrieved original style attribute from element
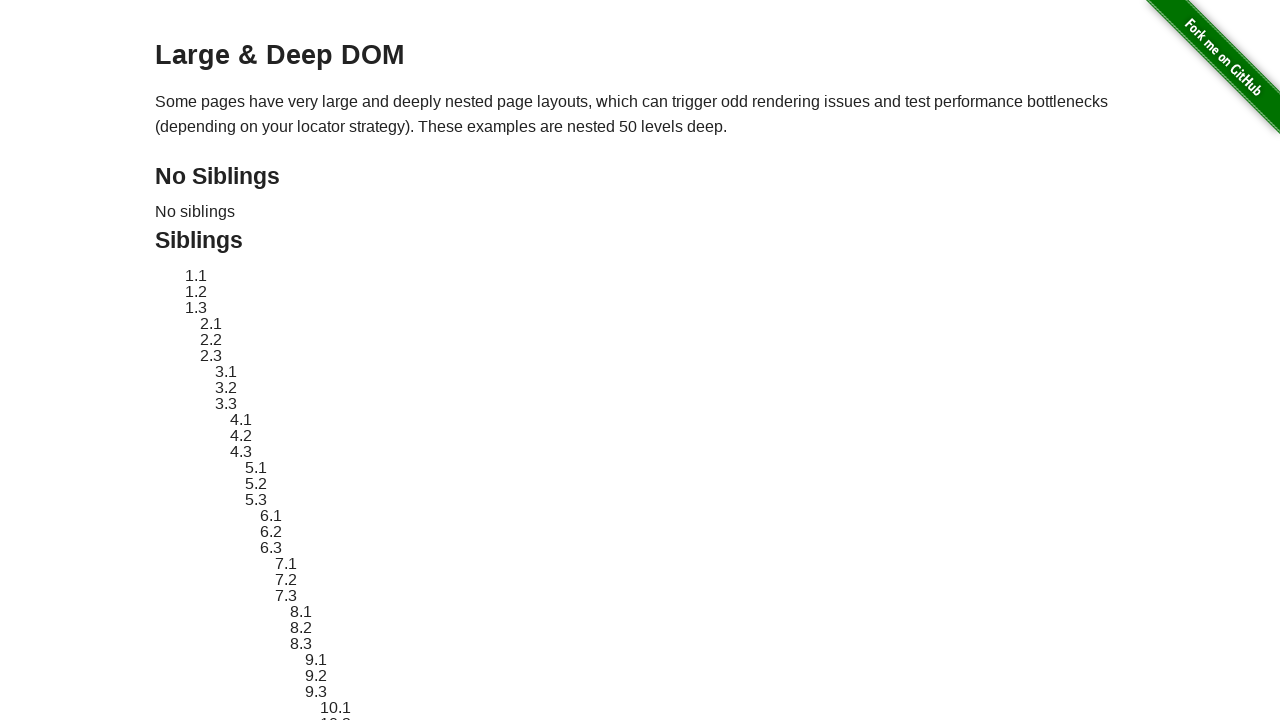

Applied red dashed border highlight style to element
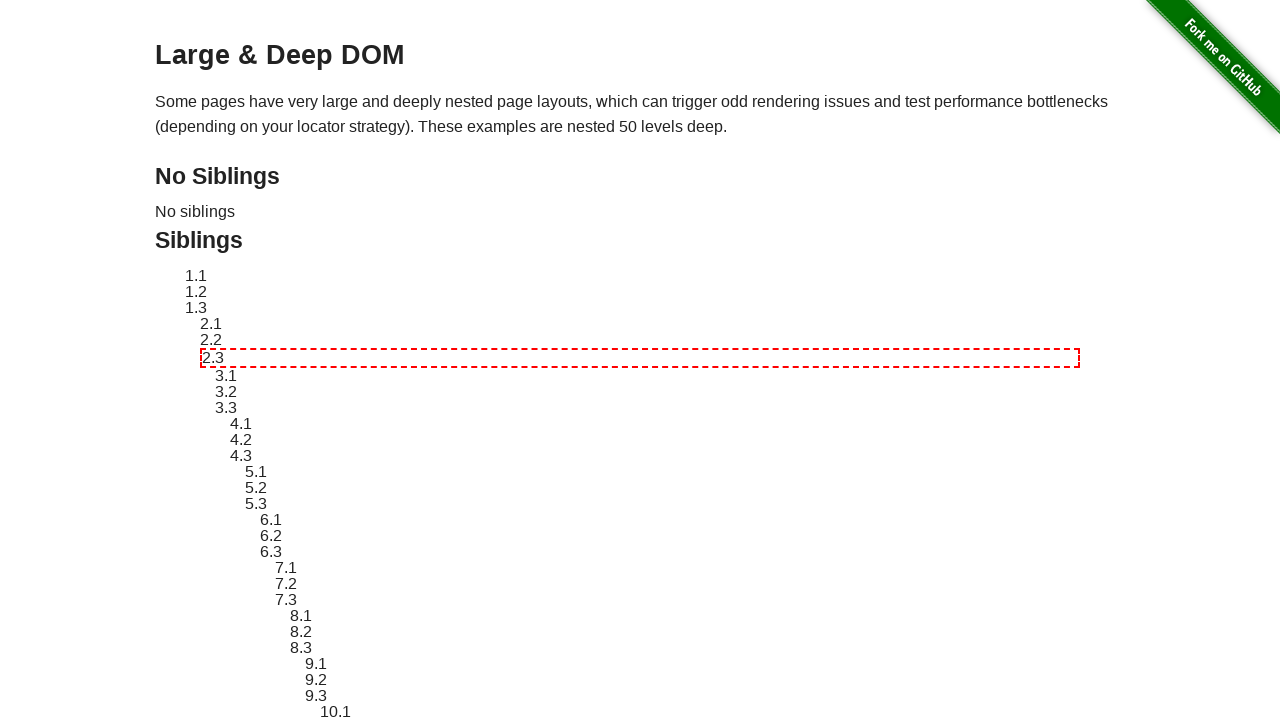

Waited 3 seconds to visually observe the highlighted element
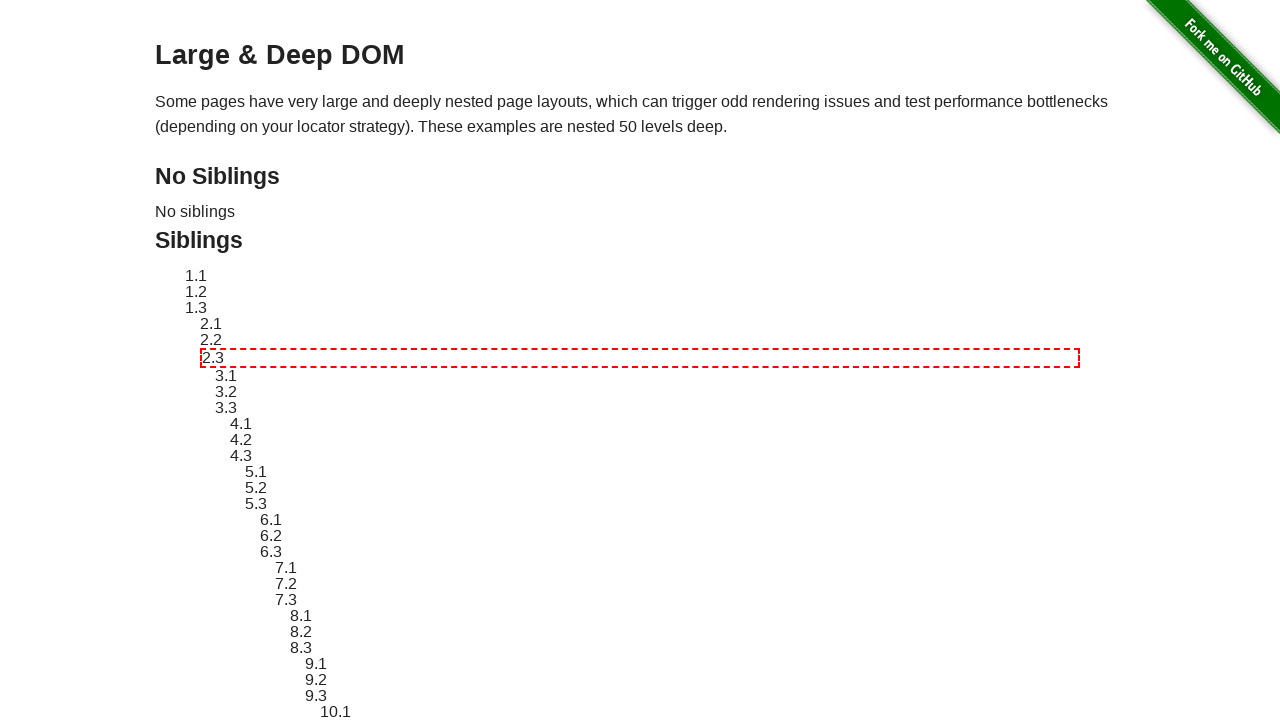

Reverted element style back to original
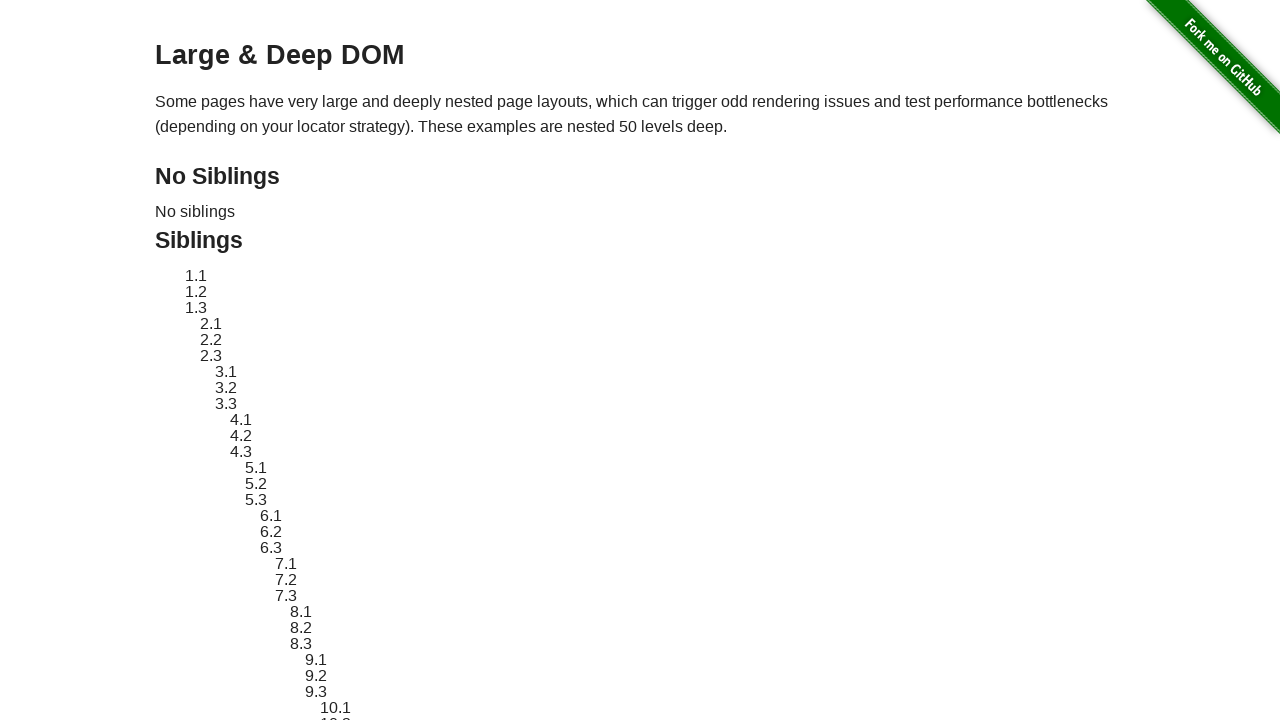

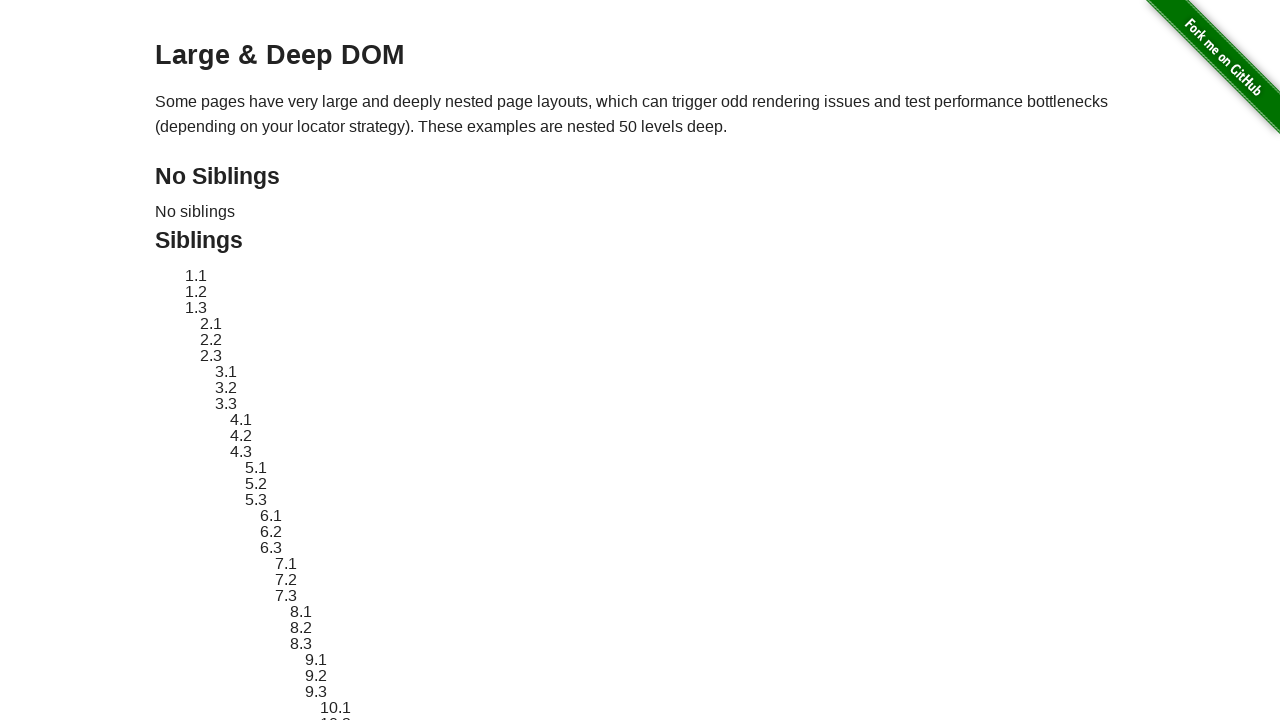